Tests JavaScript alert functionality by clicking the first button, accepting the alert, and verifying the result message

Starting URL: https://the-internet.herokuapp.com/javascript_alerts

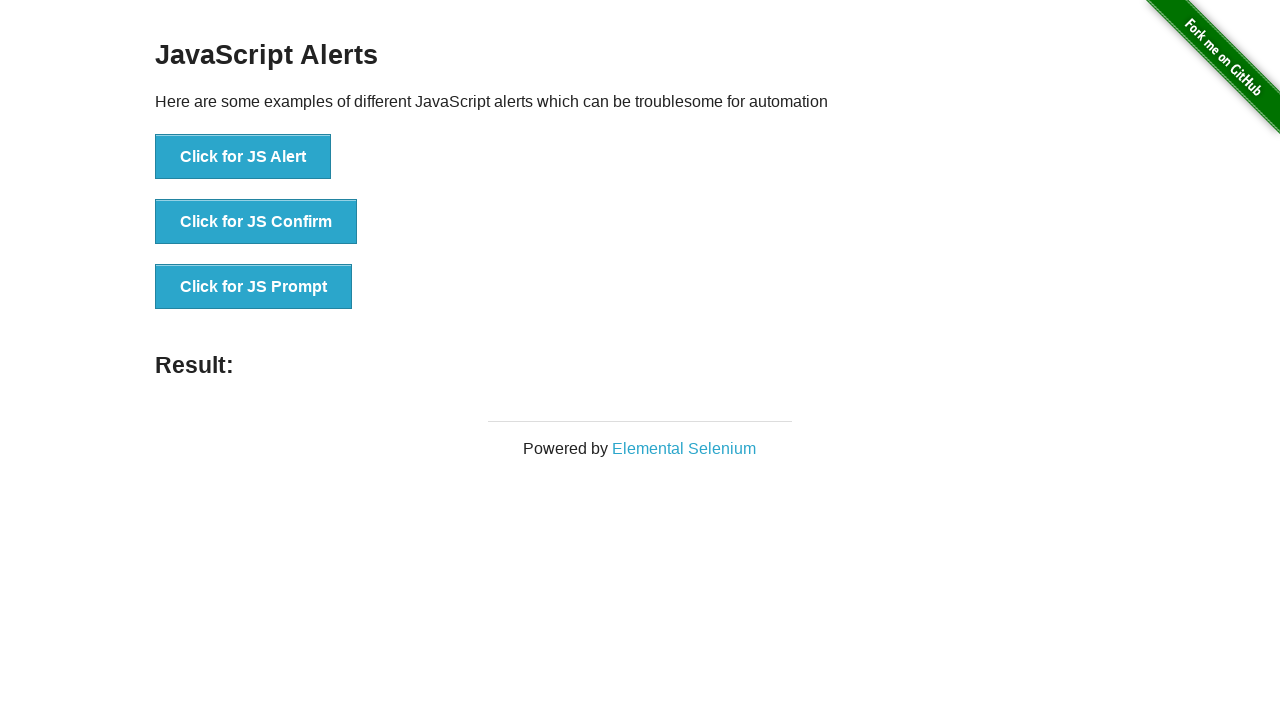

Clicked the 'Click for JS Alert' button at (243, 157) on button:text('Click for JS Alert')
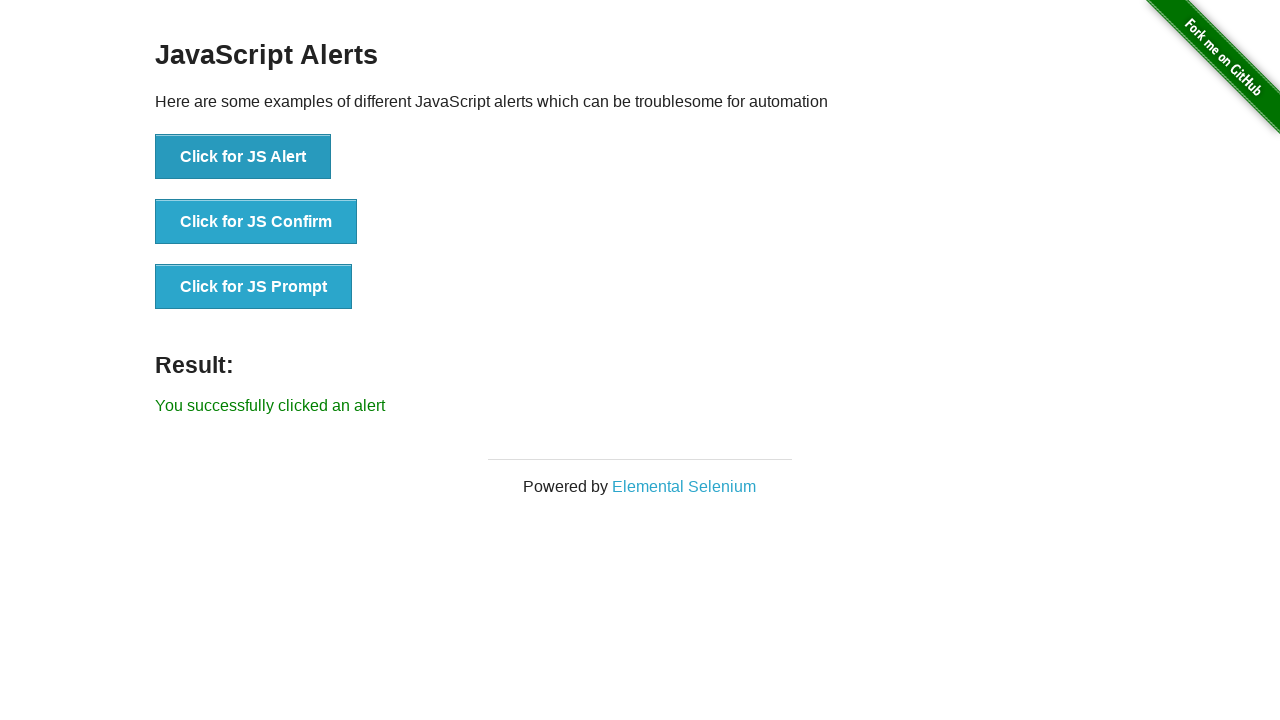

Set up dialog handler to accept alert
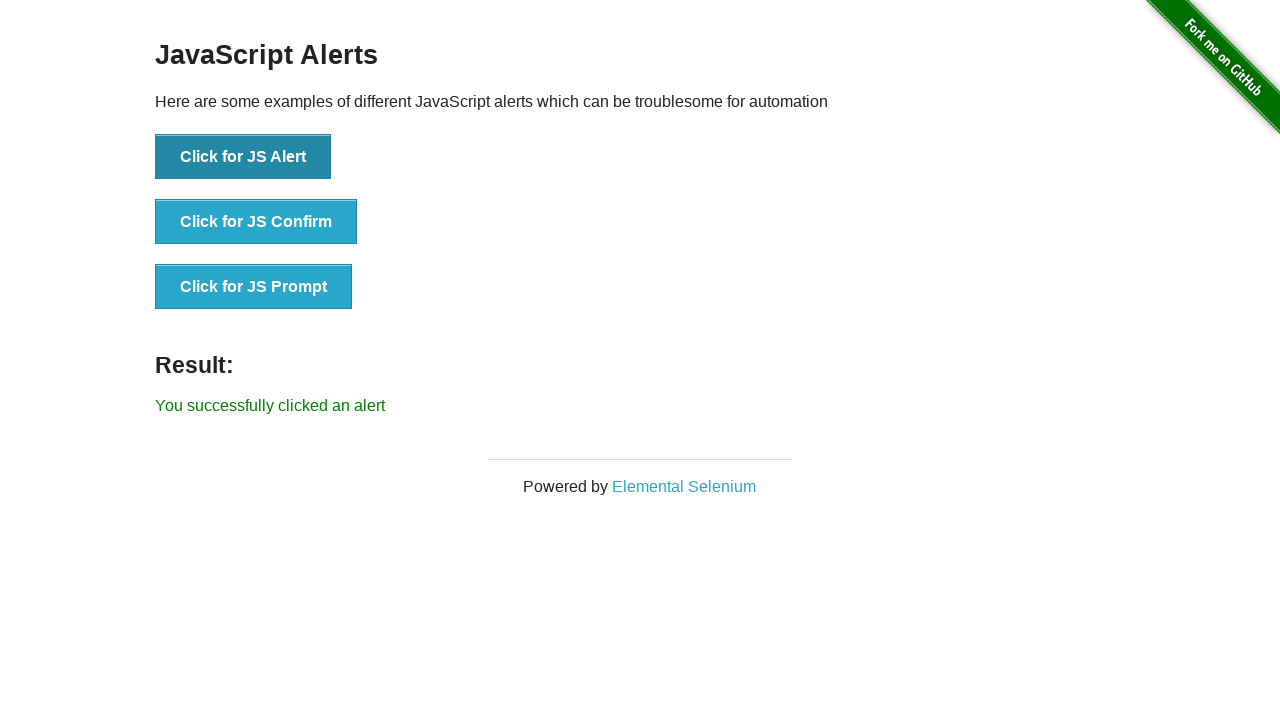

Located result element
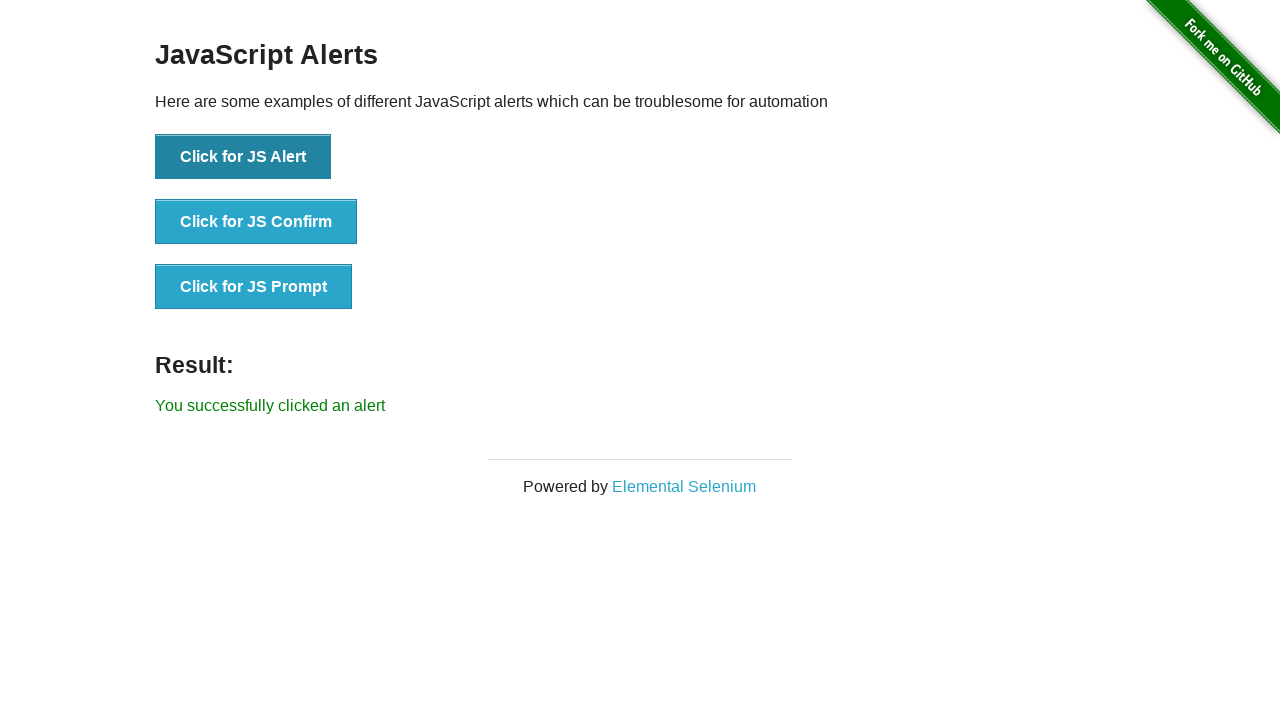

Waited for result element to appear
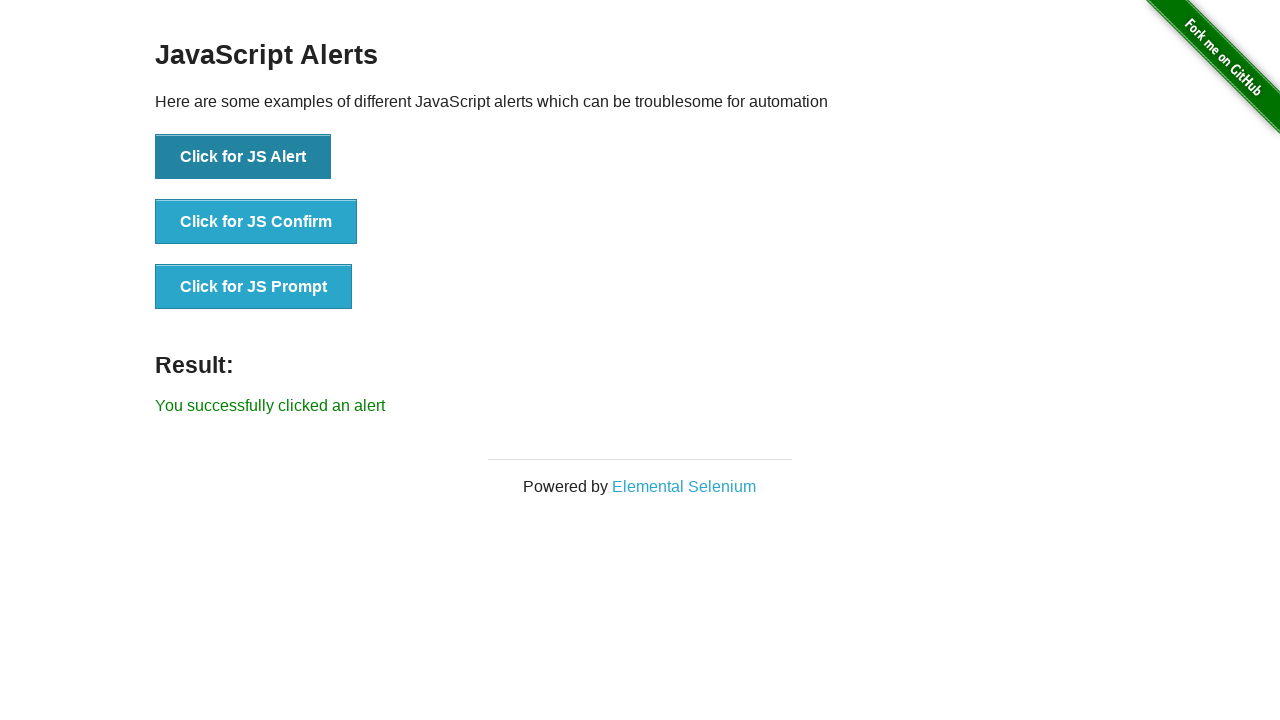

Verified result message: 'You successfully clicked an alert'
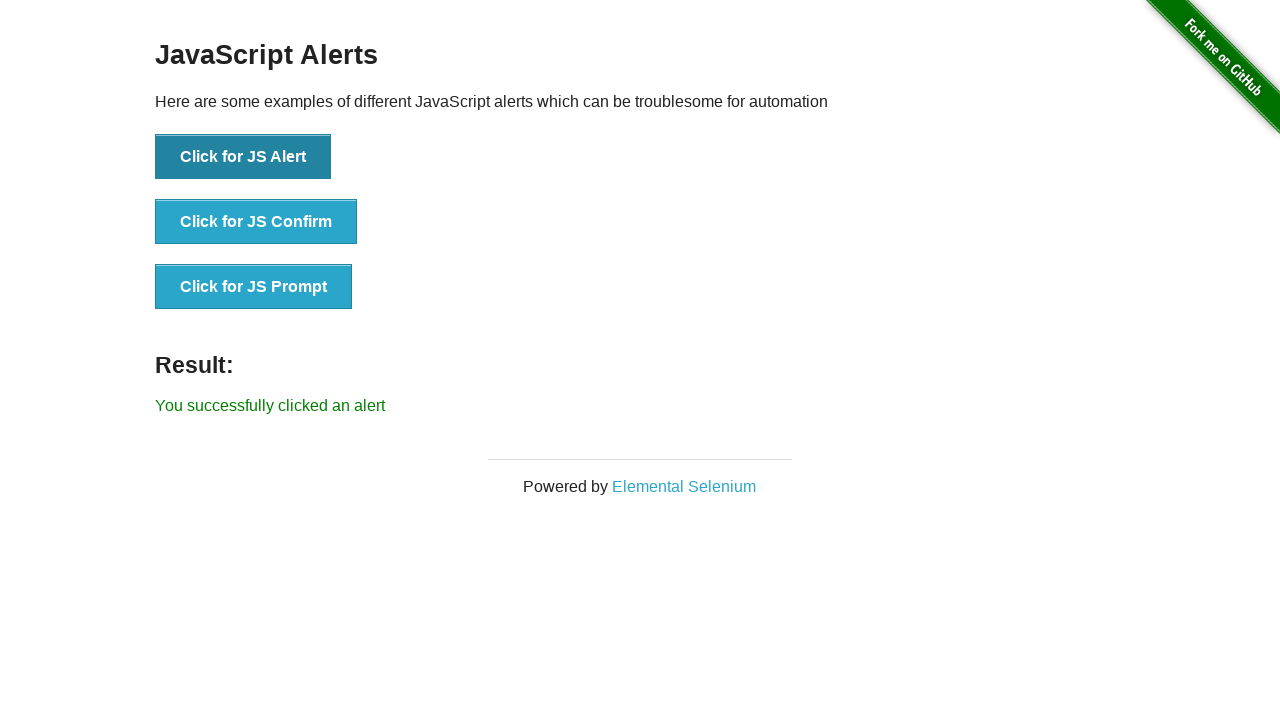

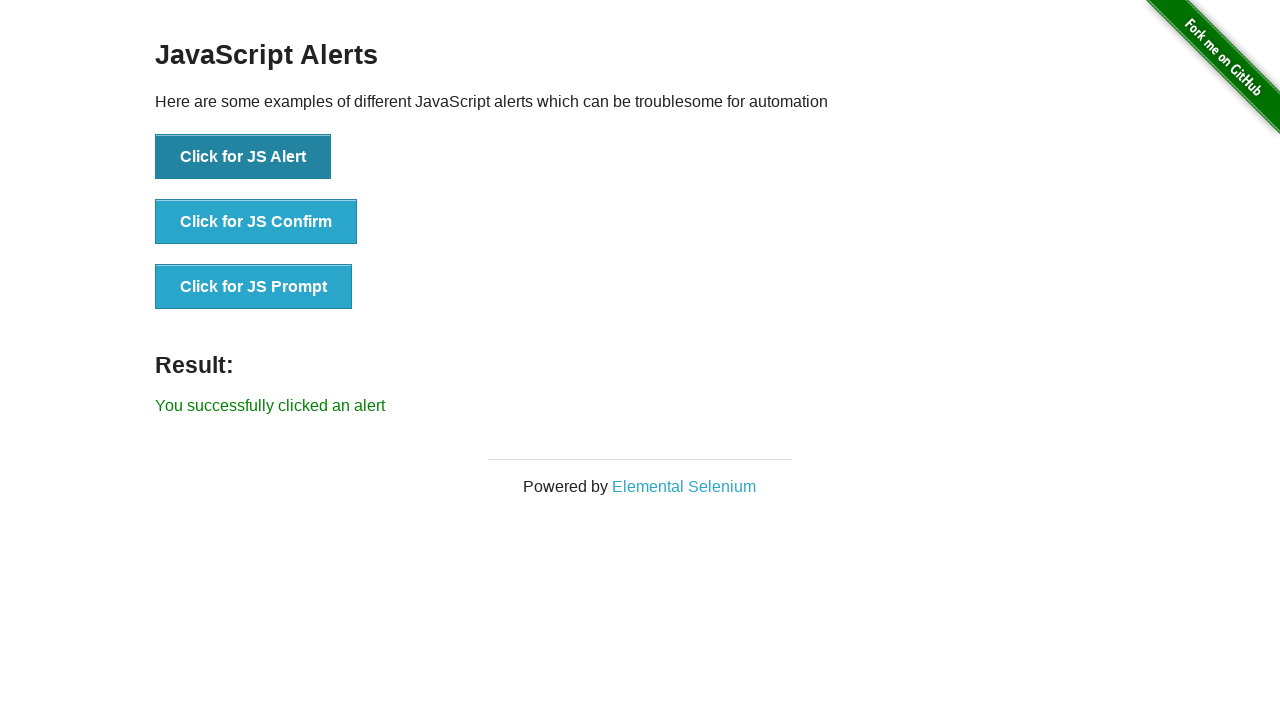